Tests window handling functionality by verifying text on the initial page, clicking a link to open a new window, switching between windows, and verifying content on both windows.

Starting URL: https://the-internet.herokuapp.com/windows

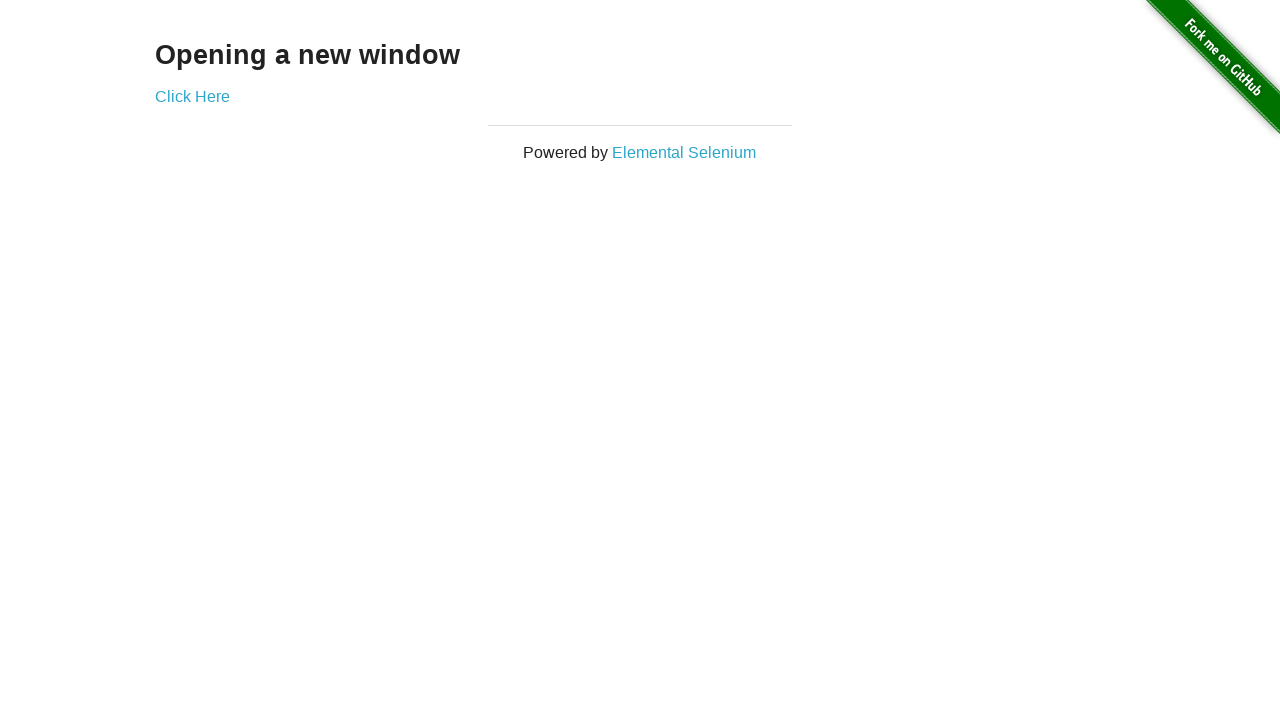

Retrieved heading text from initial page
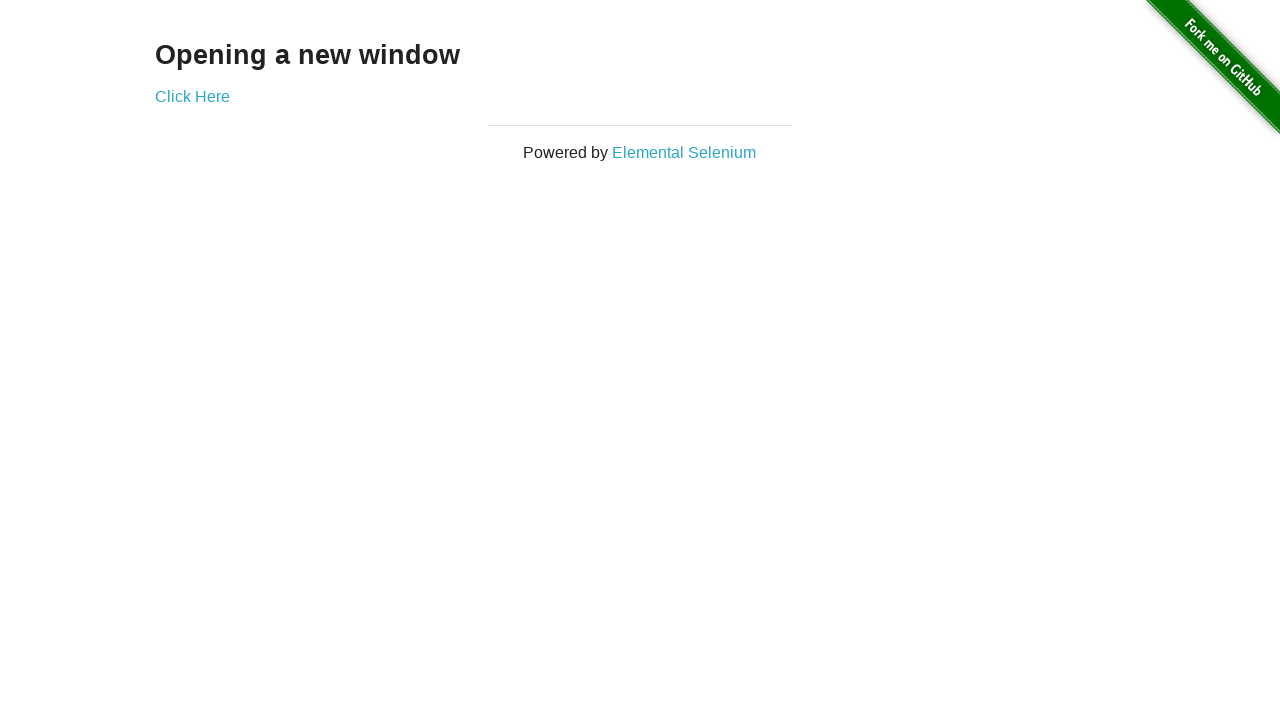

Verified initial page heading is 'Opening a new window'
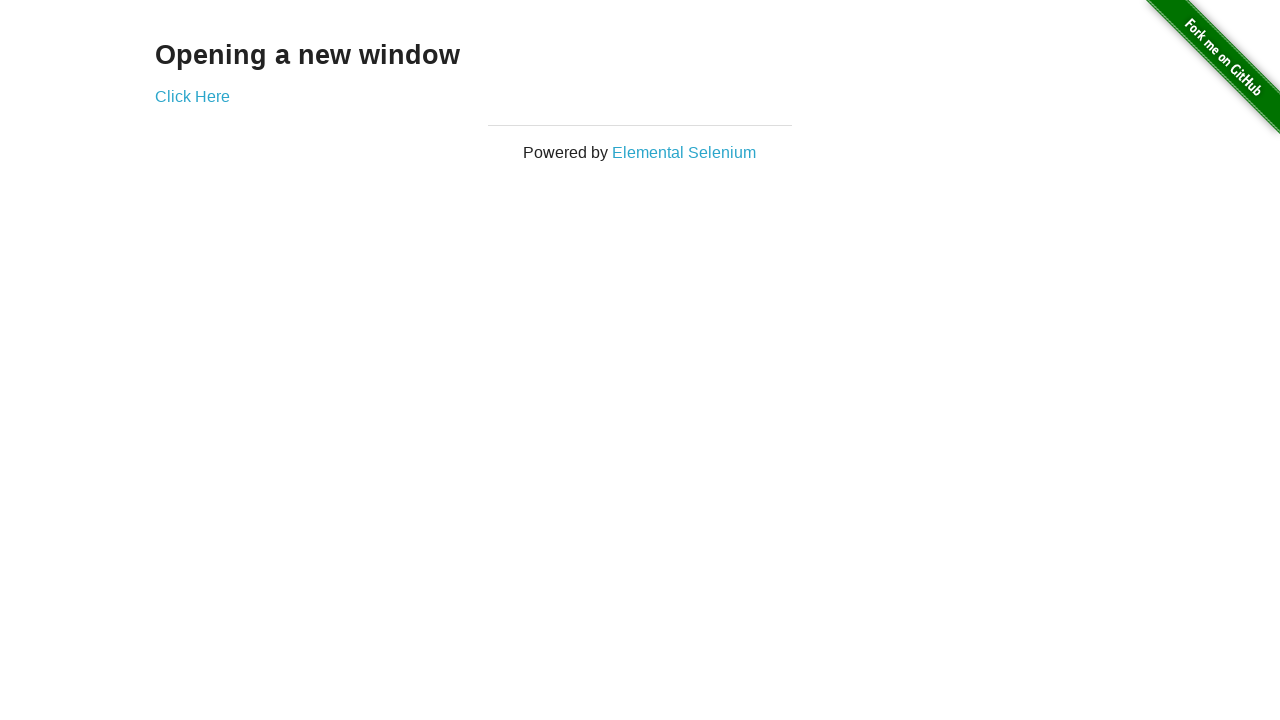

Verified initial page title is 'The Internet'
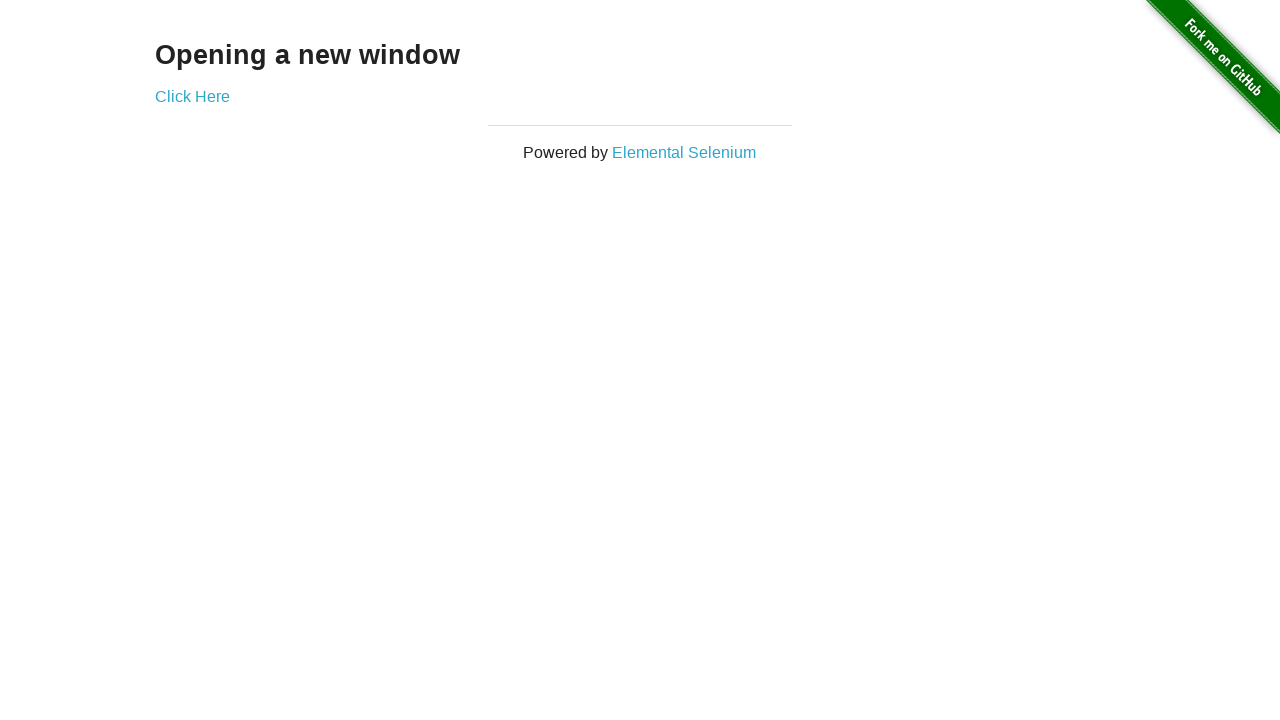

Clicked 'Click Here' link to open new window at (192, 96) on text=Click Here
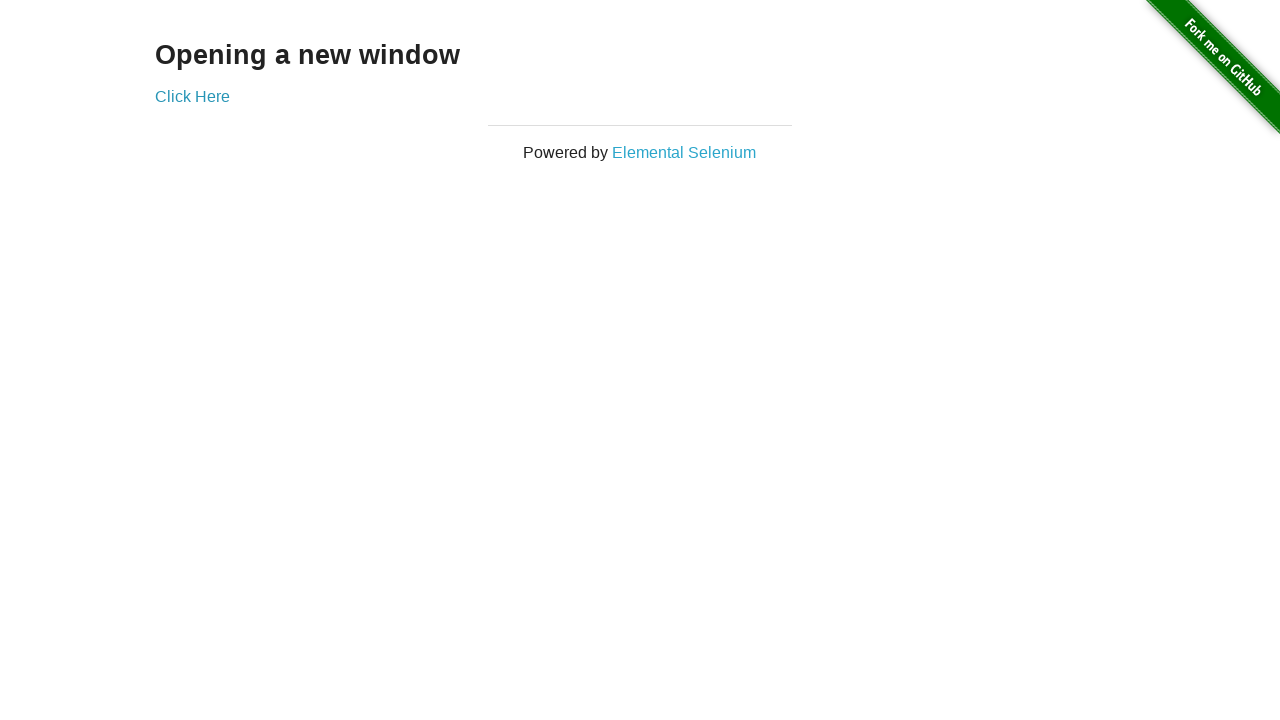

Captured new window/page object
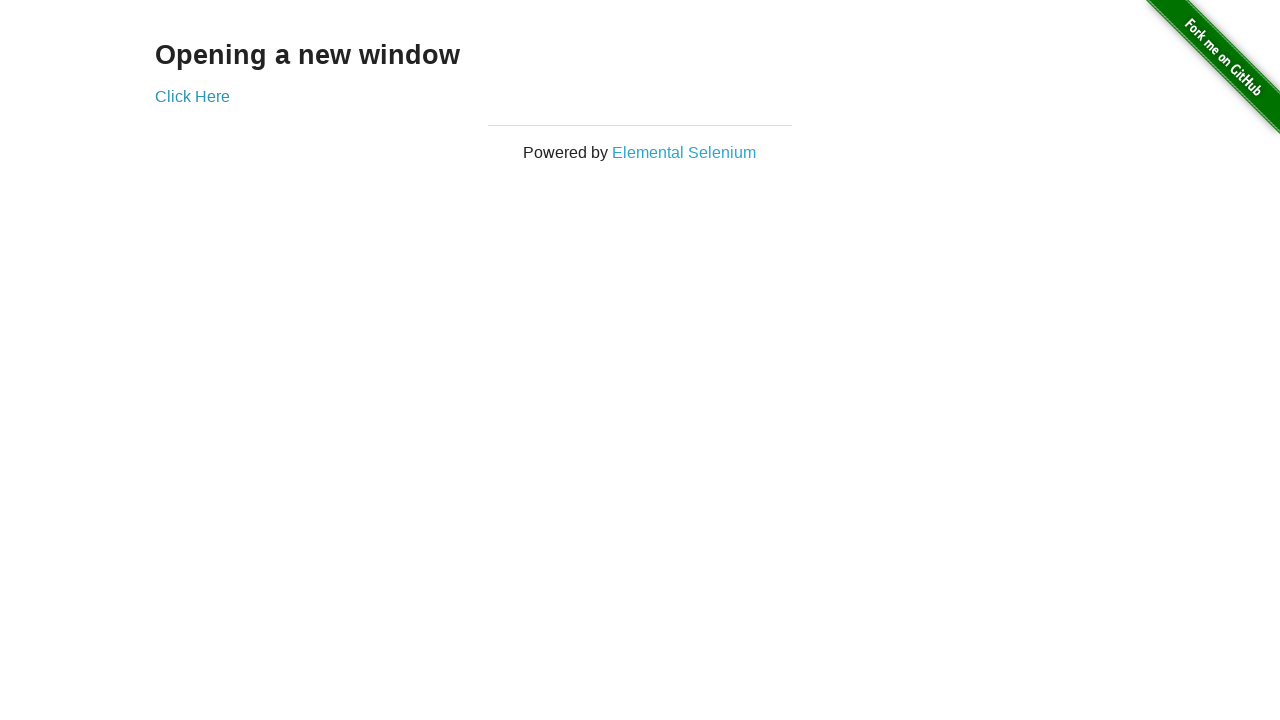

Waited for new page to fully load
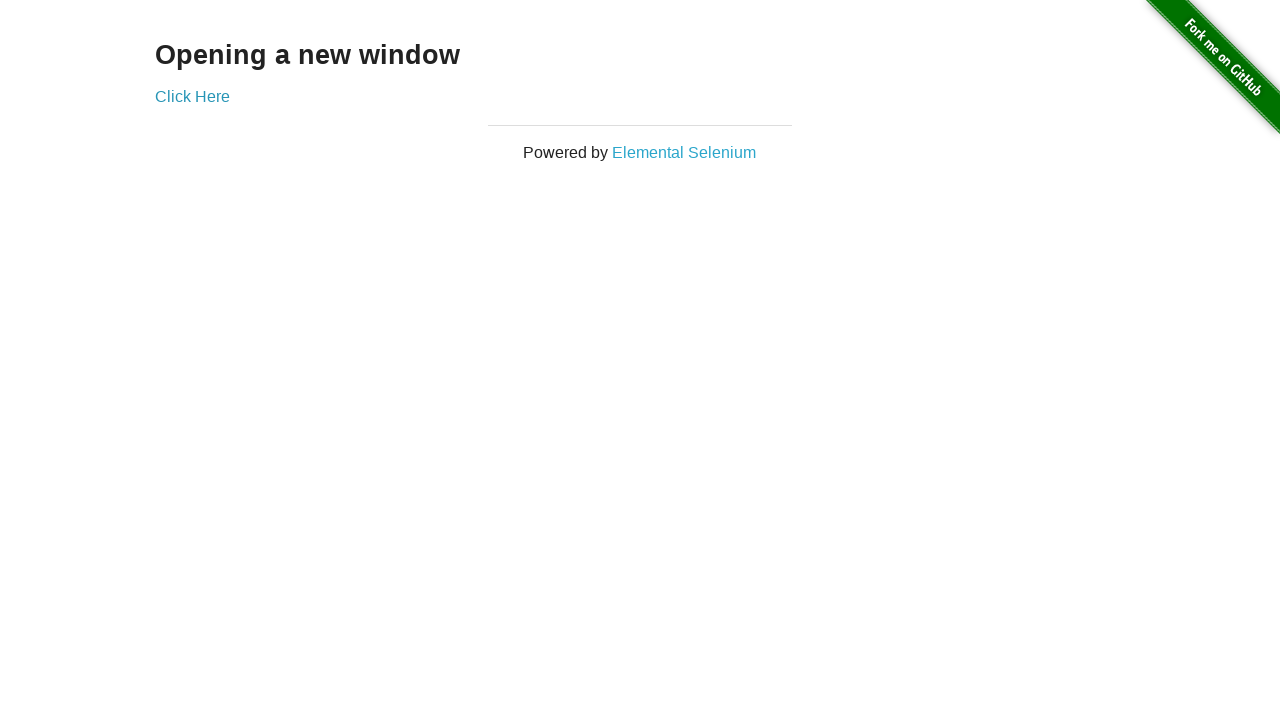

Verified new window title is 'New Window'
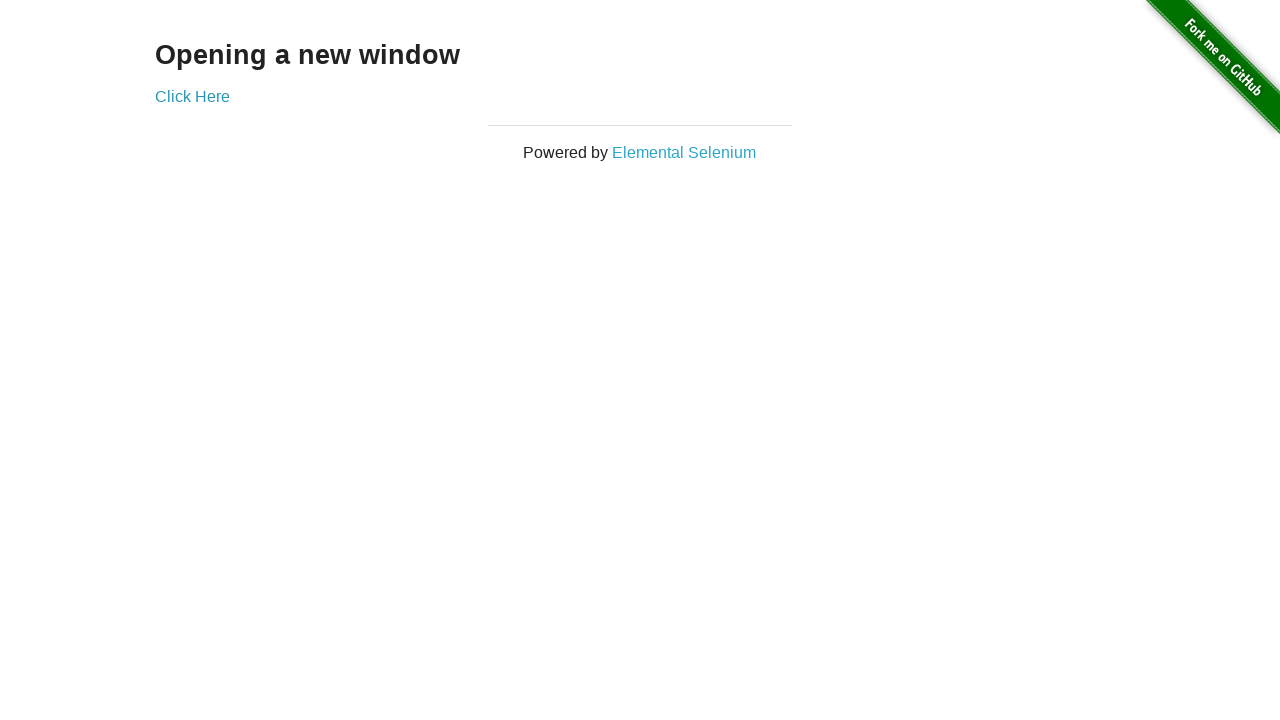

Retrieved heading text from new window
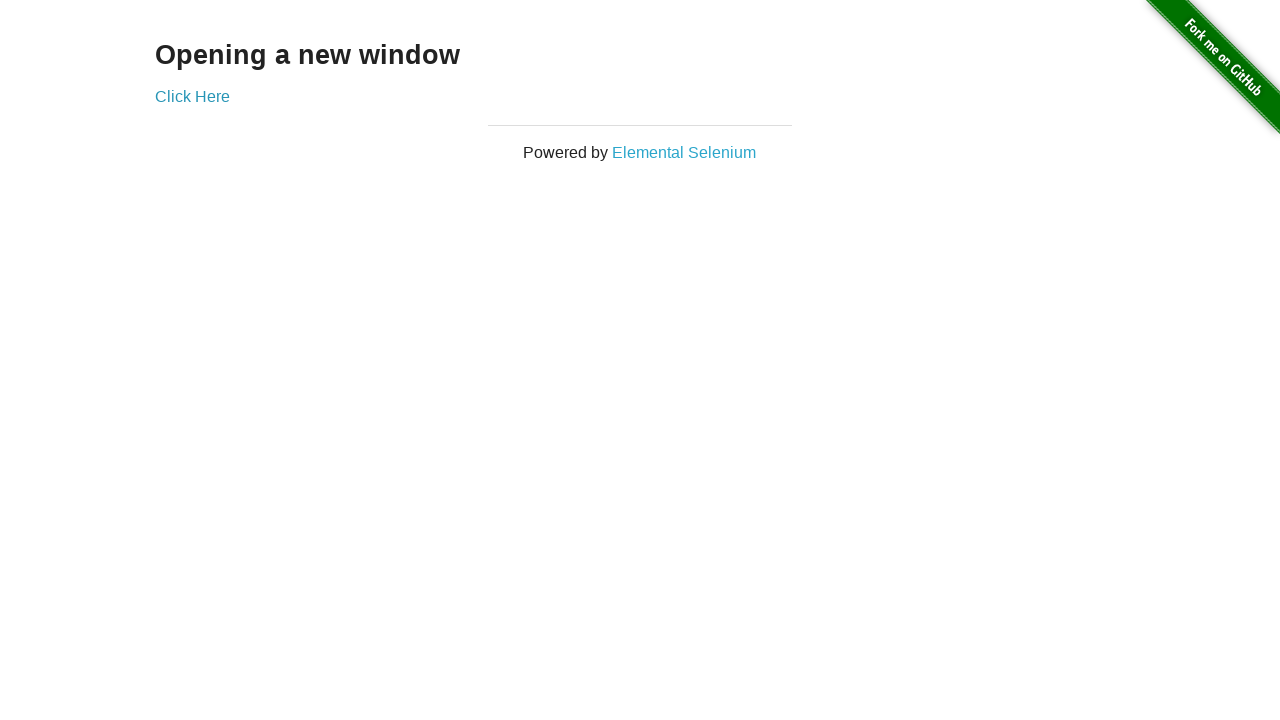

Verified new window heading is 'New Window'
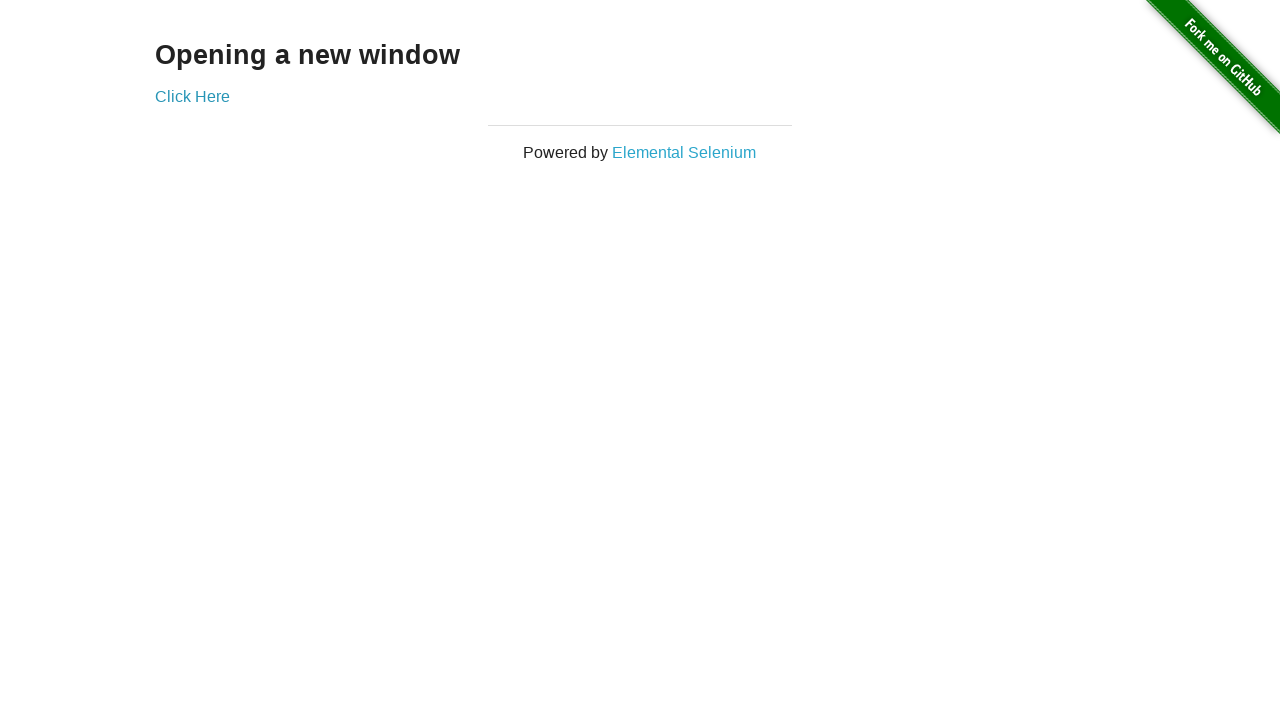

Switched back to original page
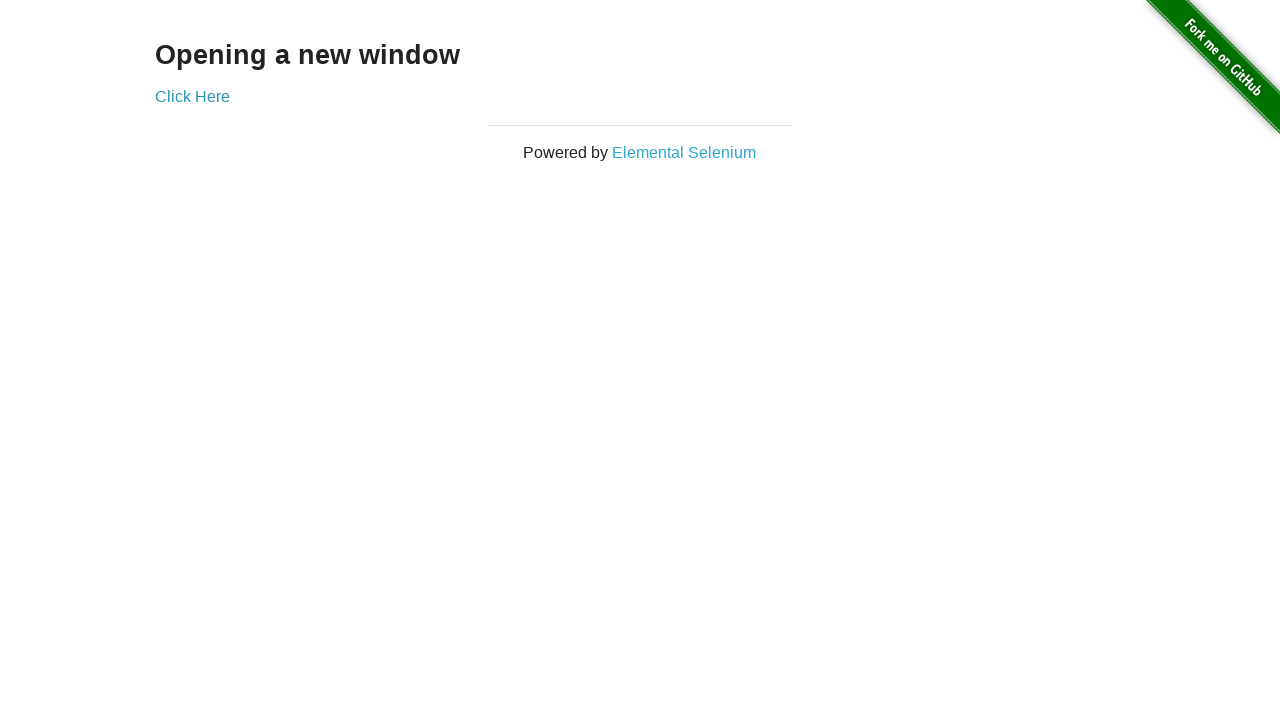

Verified original page title is still 'The Internet'
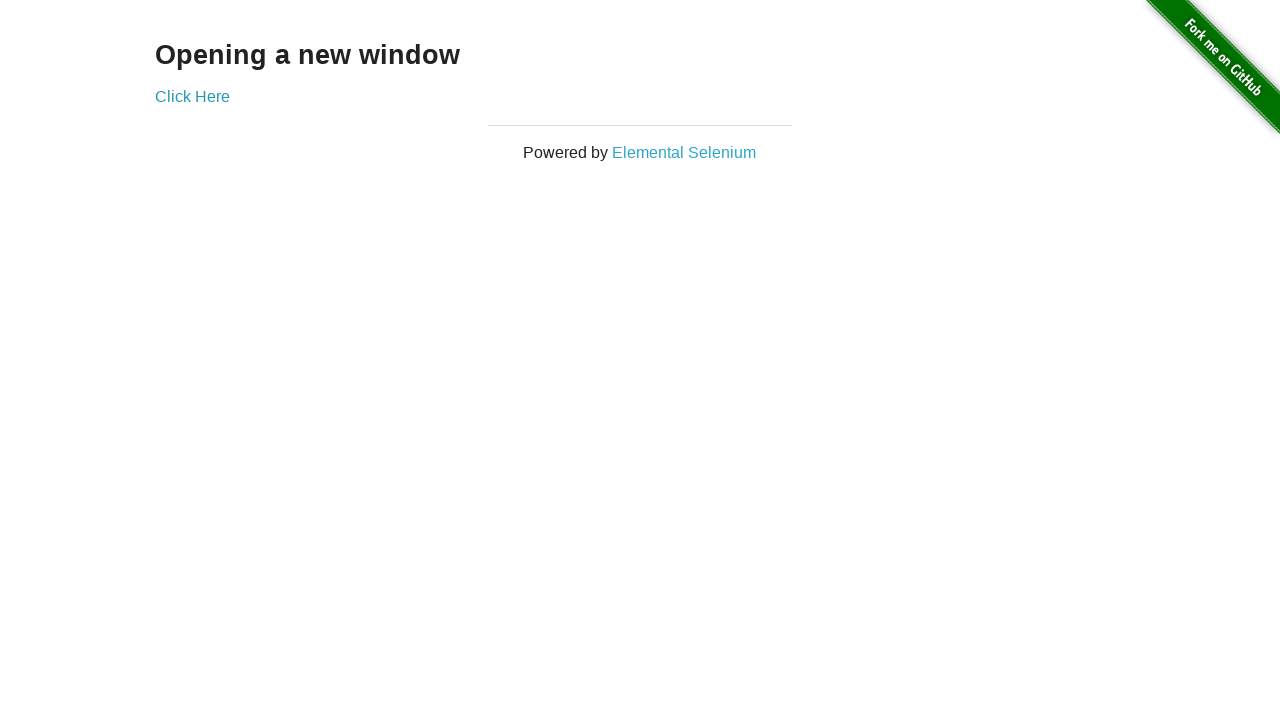

Switched to new window again
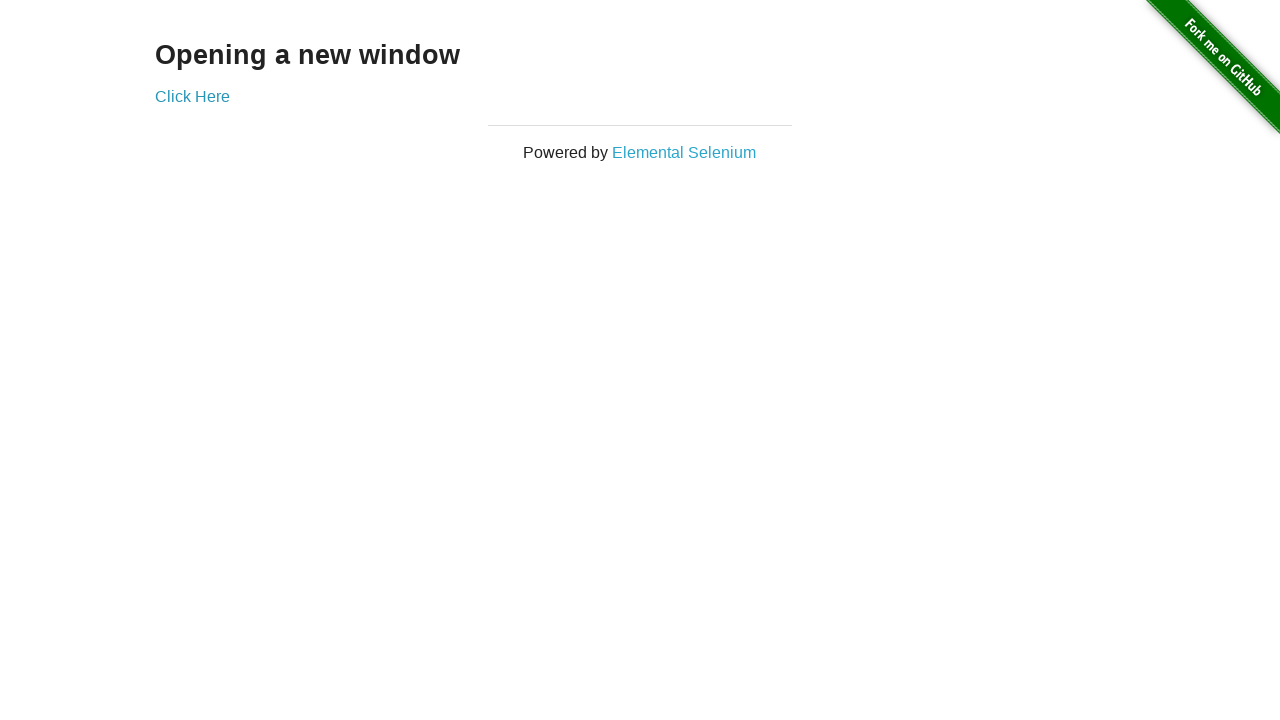

Switched back to original window
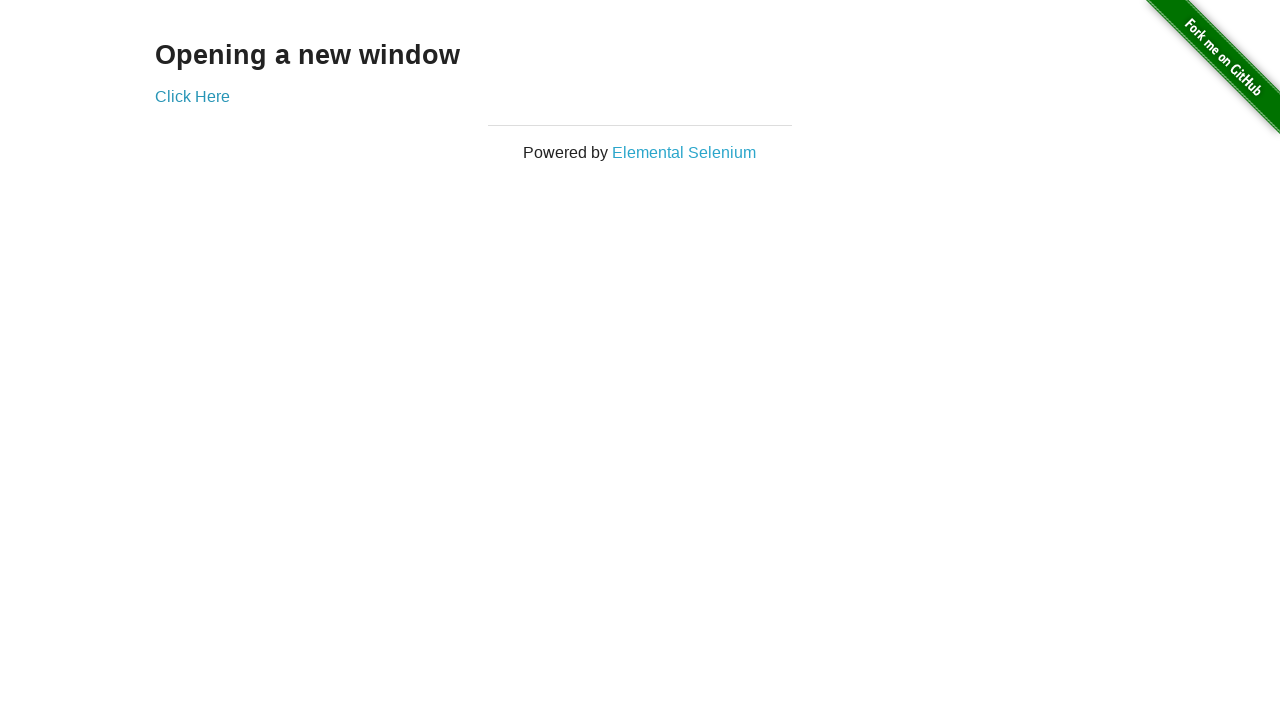

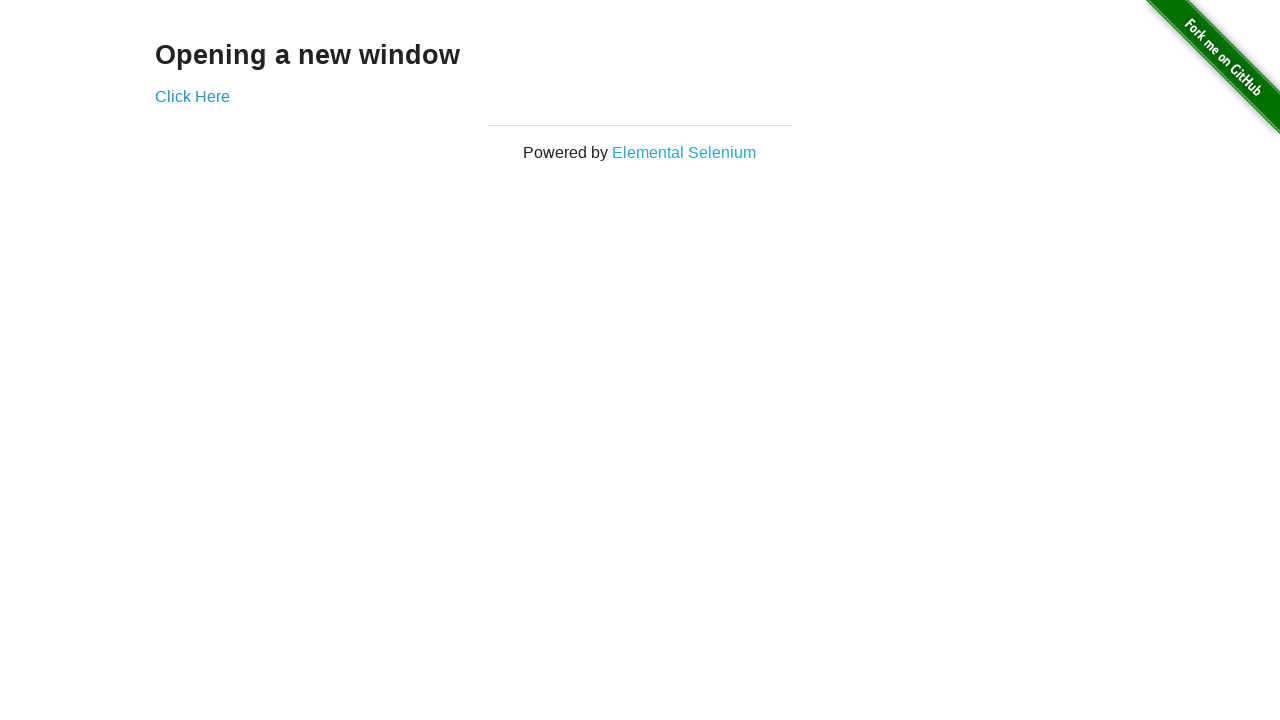